Tests that new todo items are appended to the bottom of the list and count displays correctly

Starting URL: https://demo.playwright.dev/todomvc

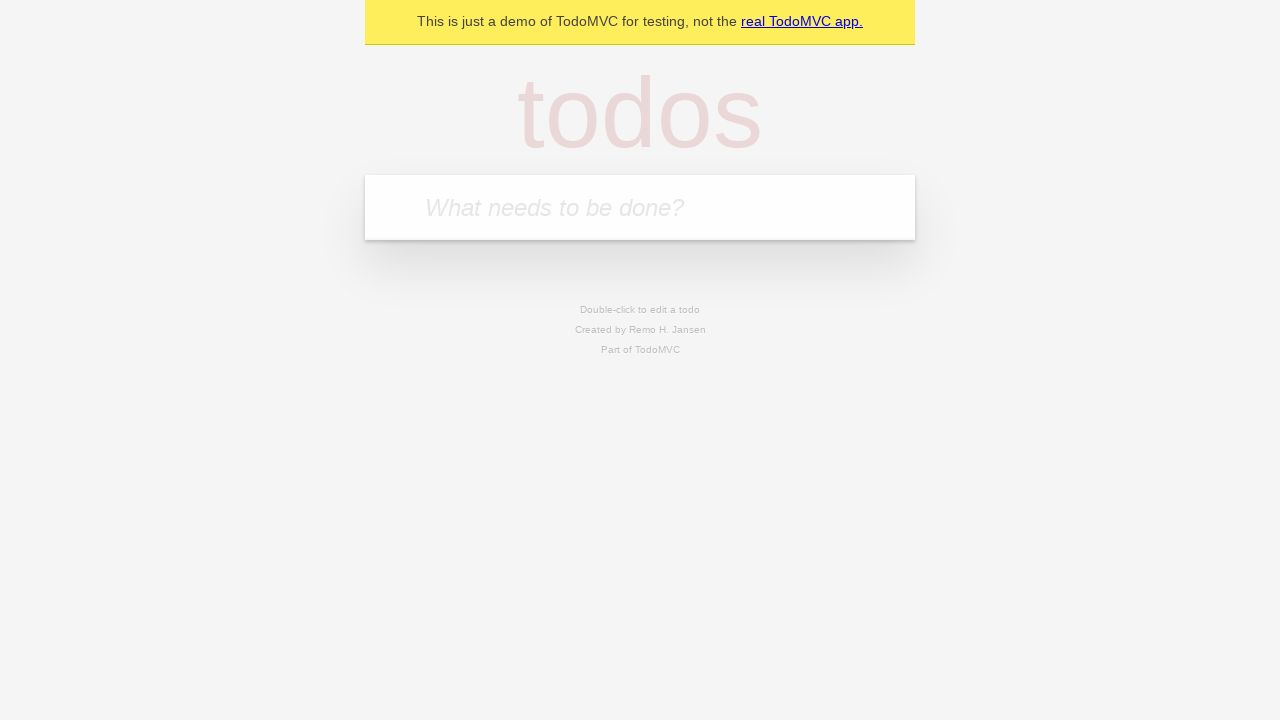

Located the 'What needs to be done?' input field
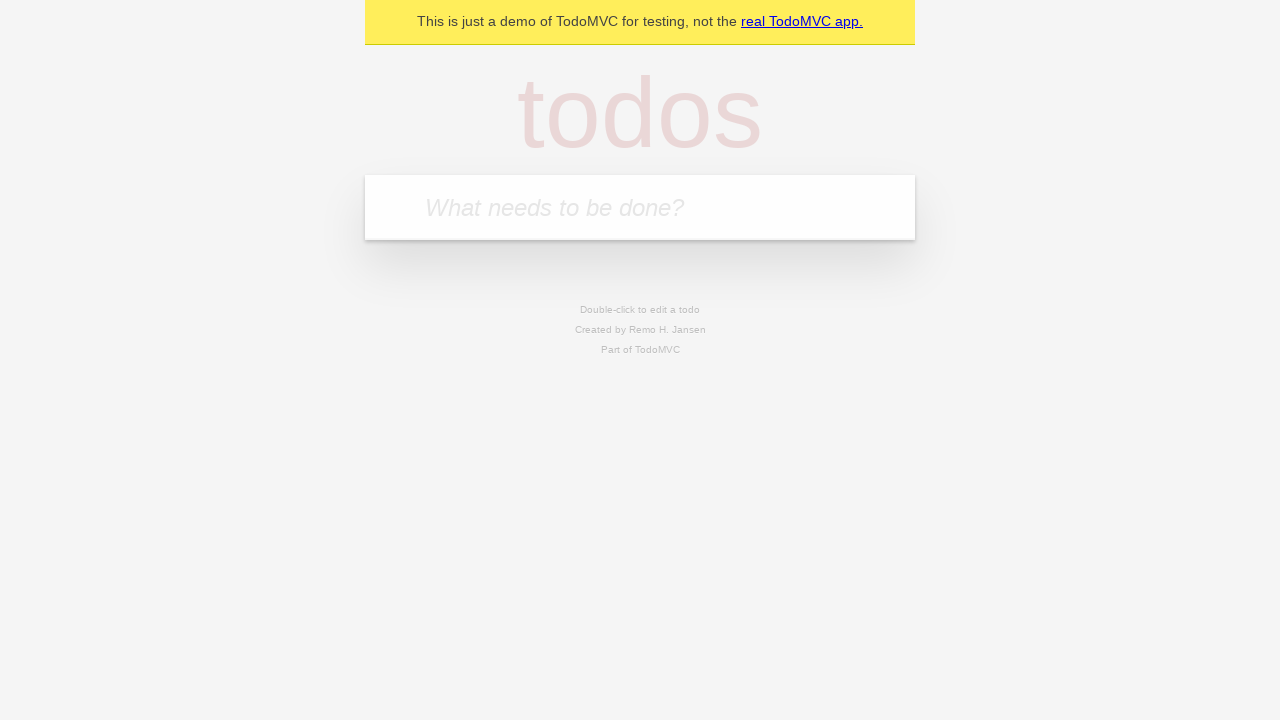

Filled input field with 'buy some cheese' on internal:attr=[placeholder="What needs to be done?"i]
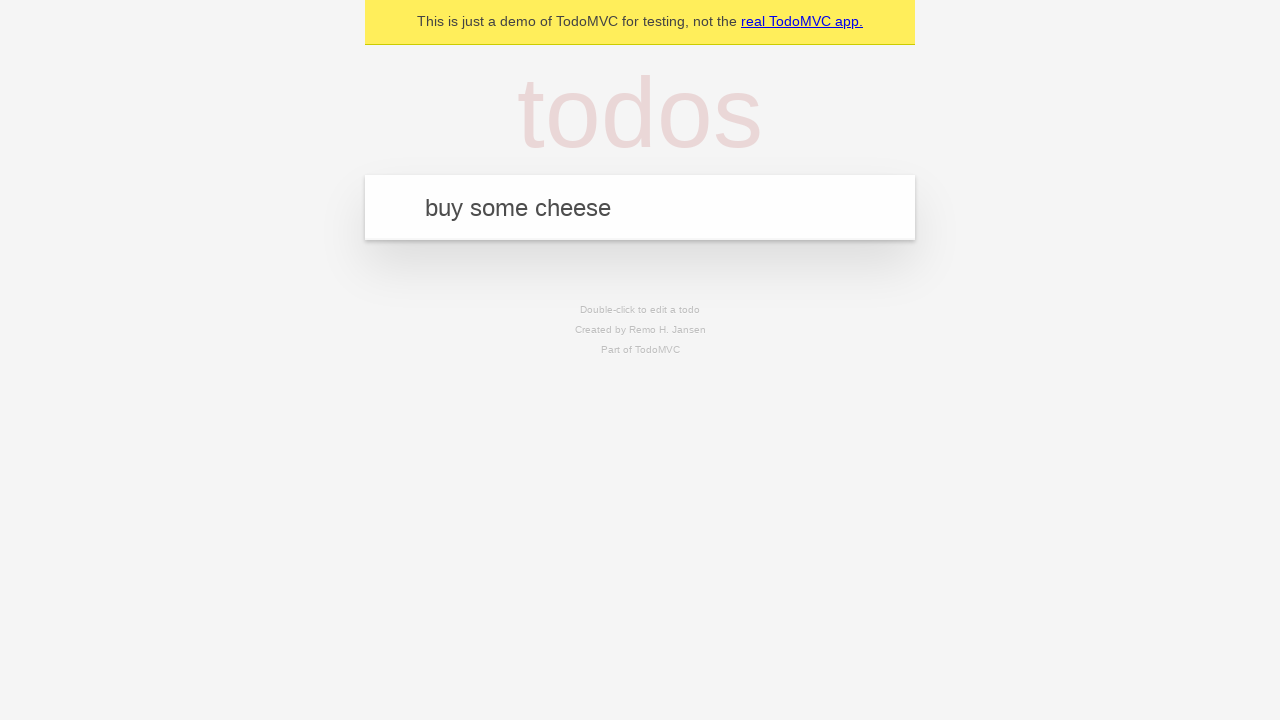

Pressed Enter to add 'buy some cheese' to the list on internal:attr=[placeholder="What needs to be done?"i]
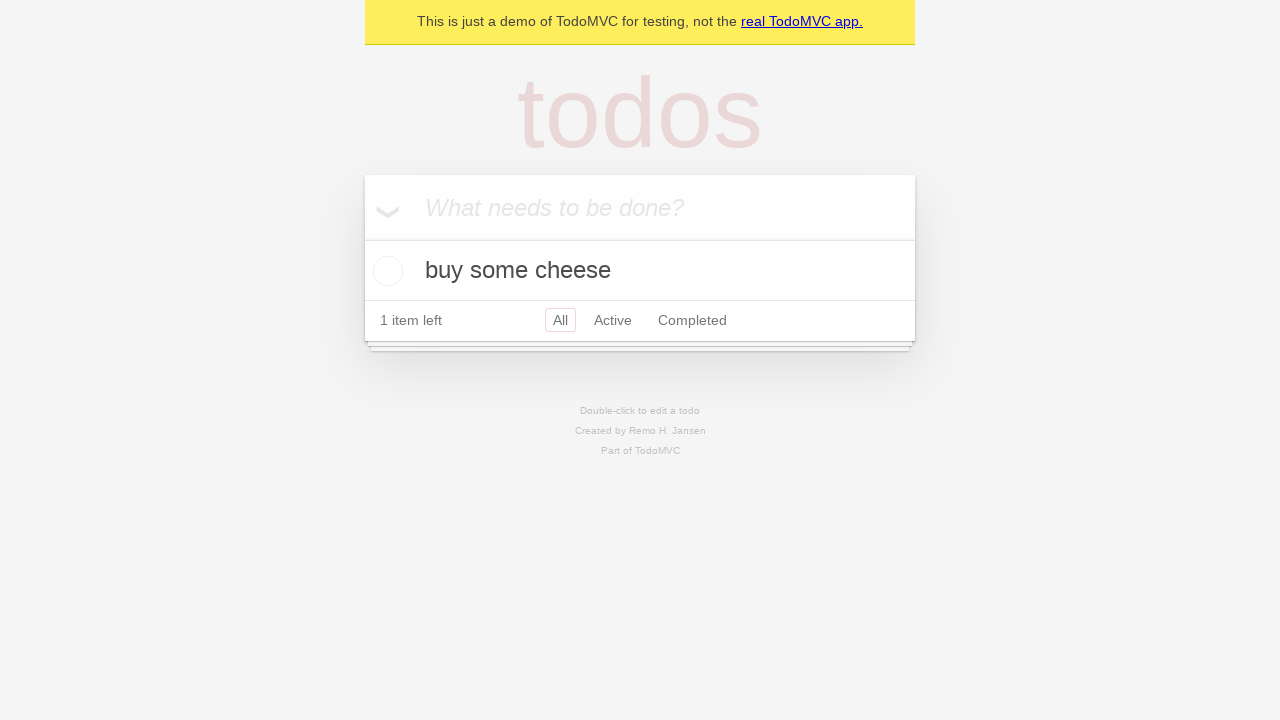

Filled input field with 'feed the cat' on internal:attr=[placeholder="What needs to be done?"i]
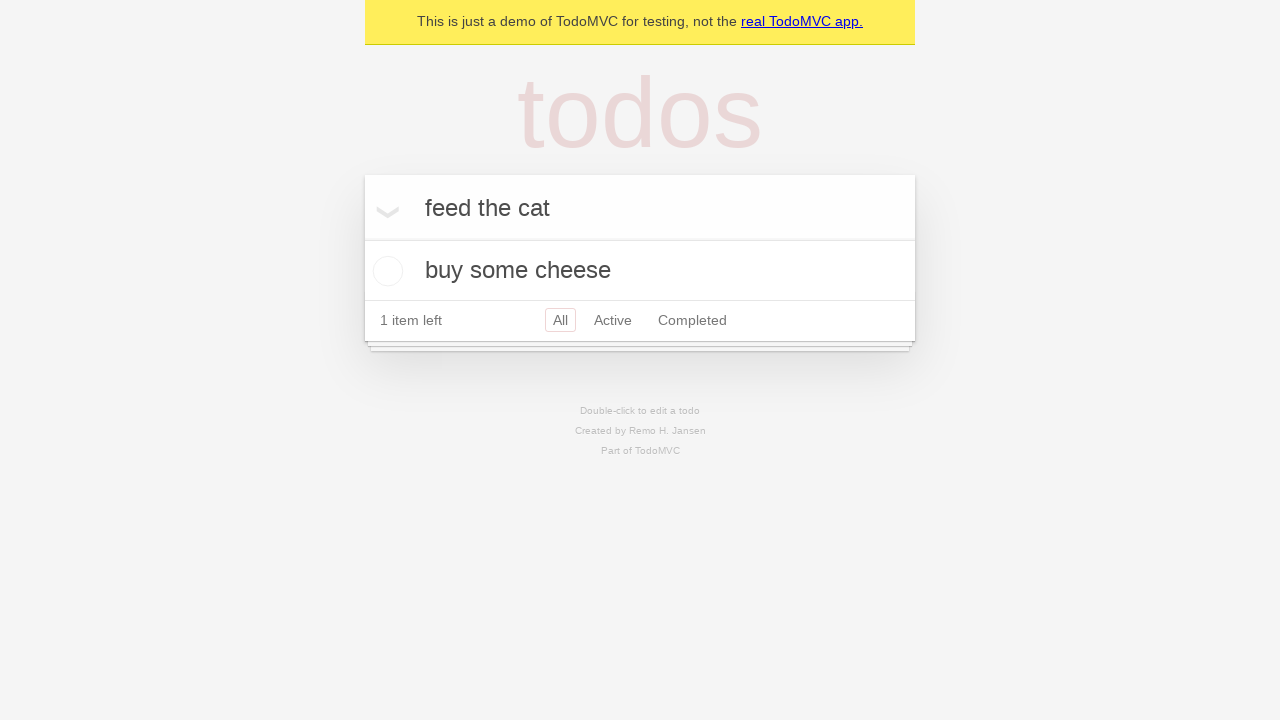

Pressed Enter to add 'feed the cat' to the list on internal:attr=[placeholder="What needs to be done?"i]
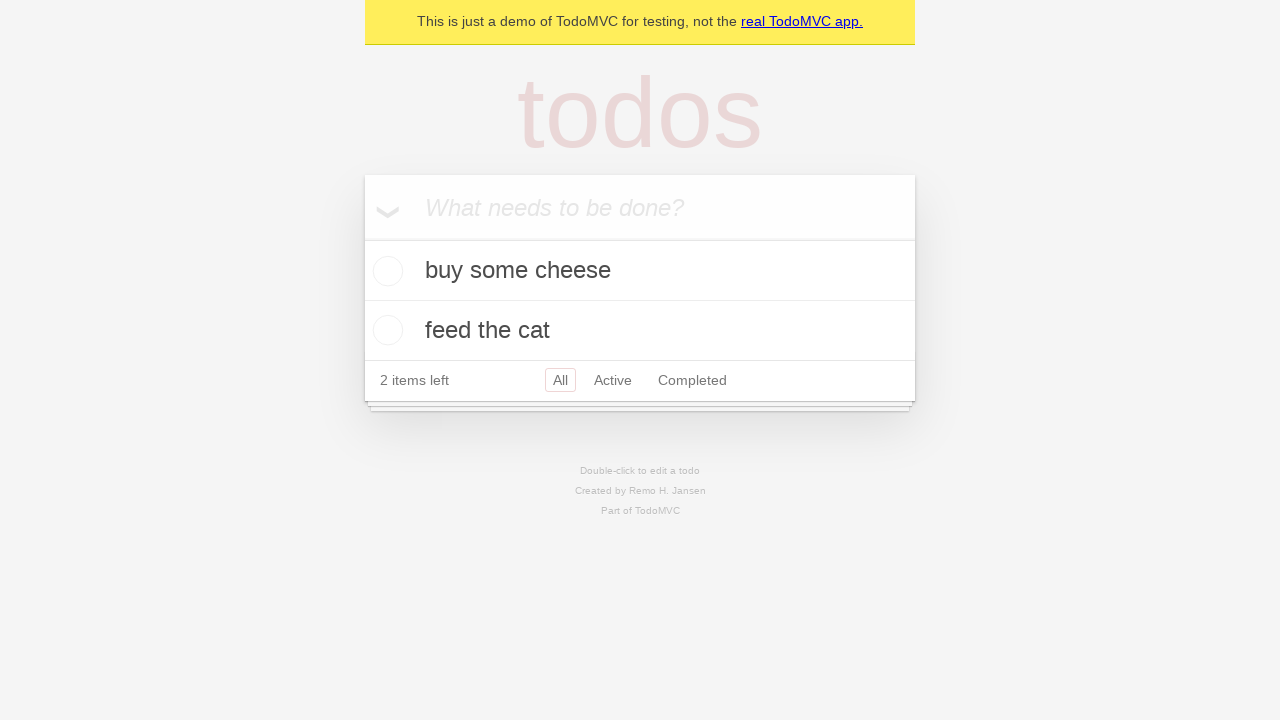

Filled input field with 'book a doctors appointment' on internal:attr=[placeholder="What needs to be done?"i]
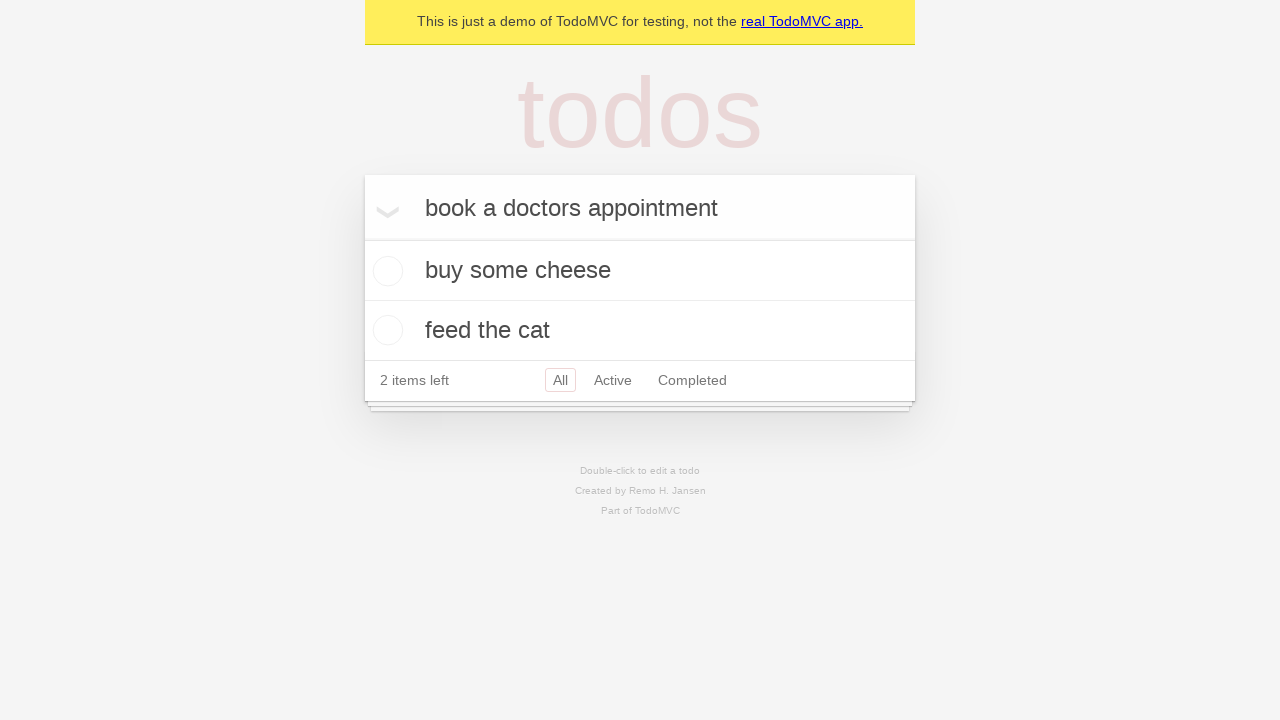

Pressed Enter to add 'book a doctors appointment' to the list on internal:attr=[placeholder="What needs to be done?"i]
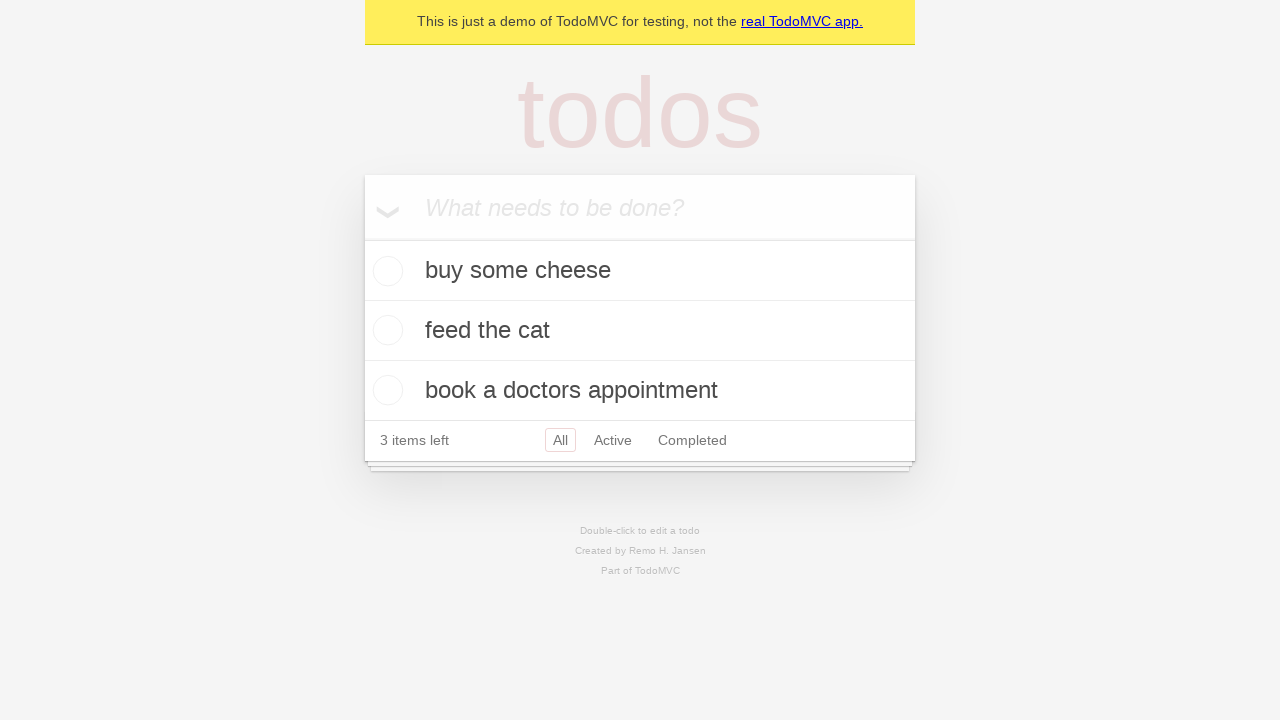

Waited for all 3 todo items to appear in the DOM
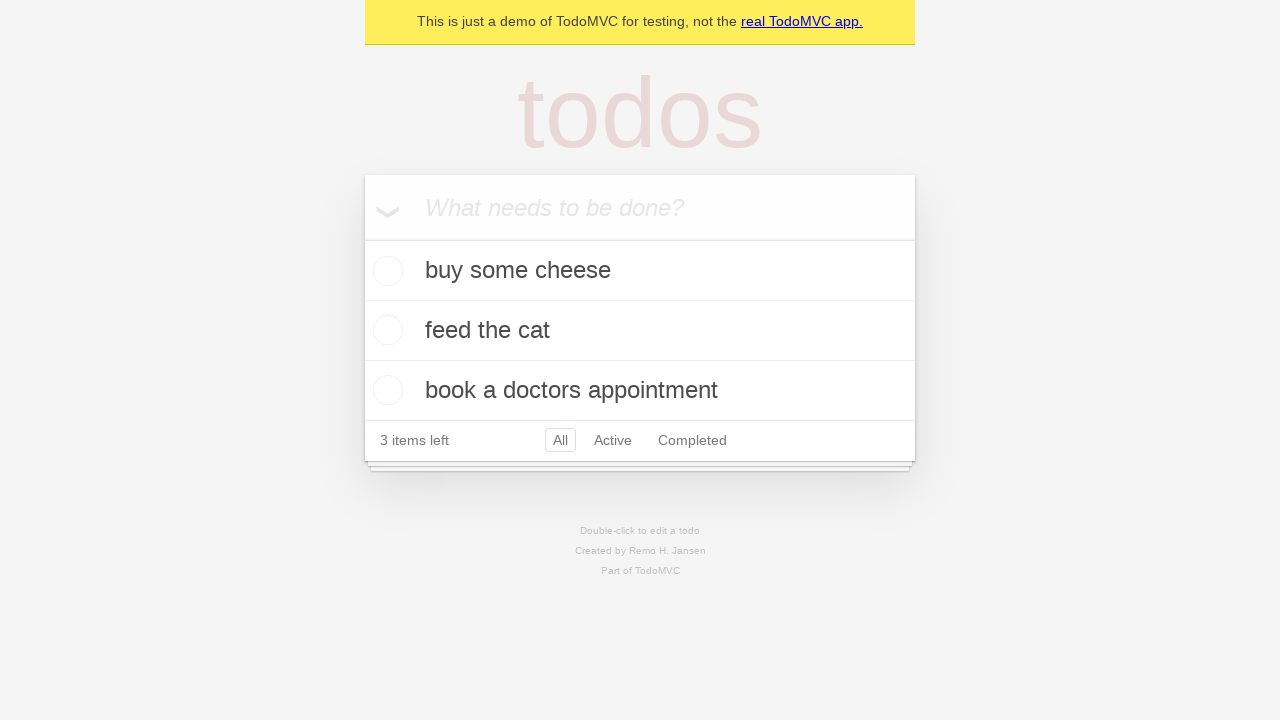

Verified that the counter displays '3 items left'
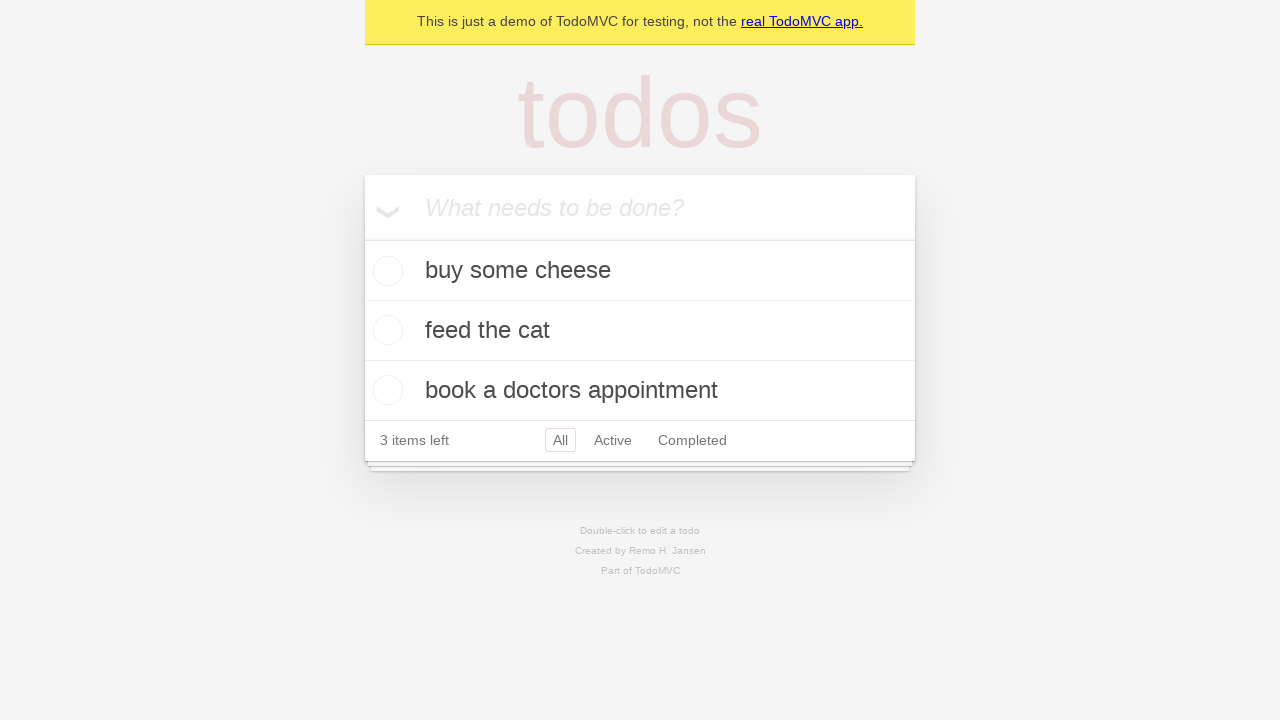

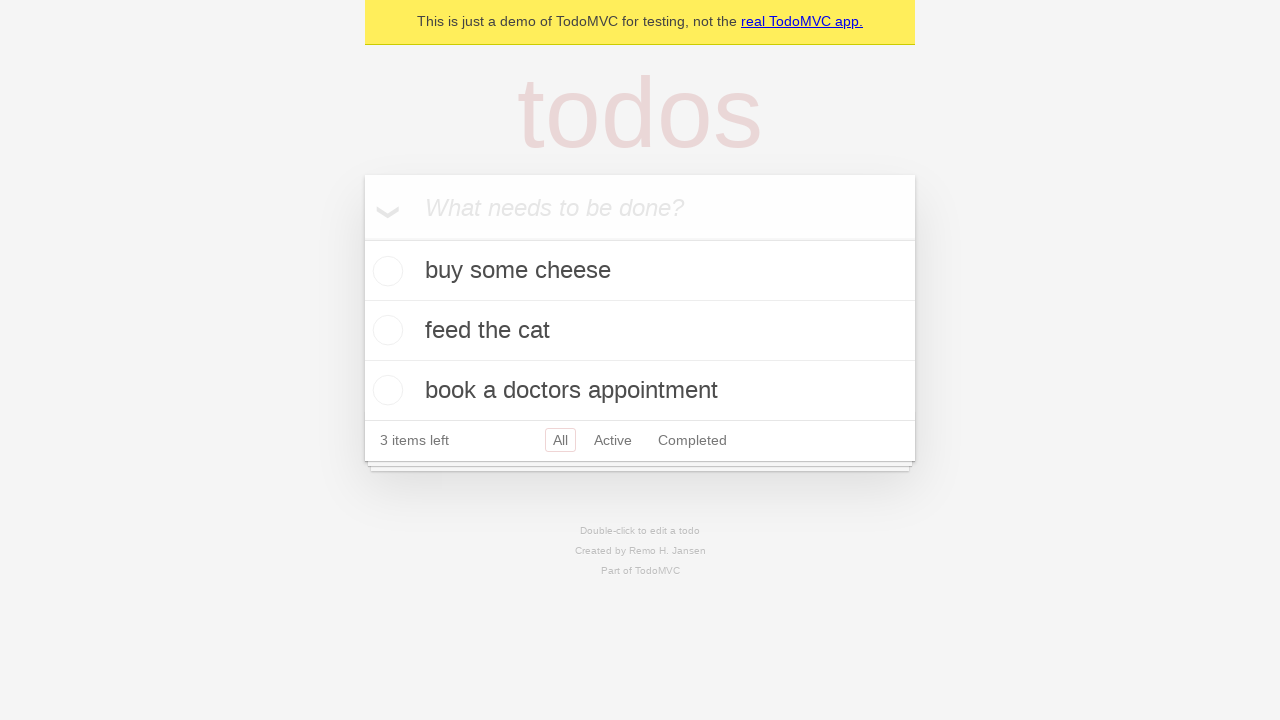